Tests an e-commerce grocery shopping flow by searching for products (melon, berry), adding them to cart, proceeding to checkout, applying a promo code, and verifying the total and discount calculations.

Starting URL: https://rahulshettyacademy.com/seleniumPractise/#/

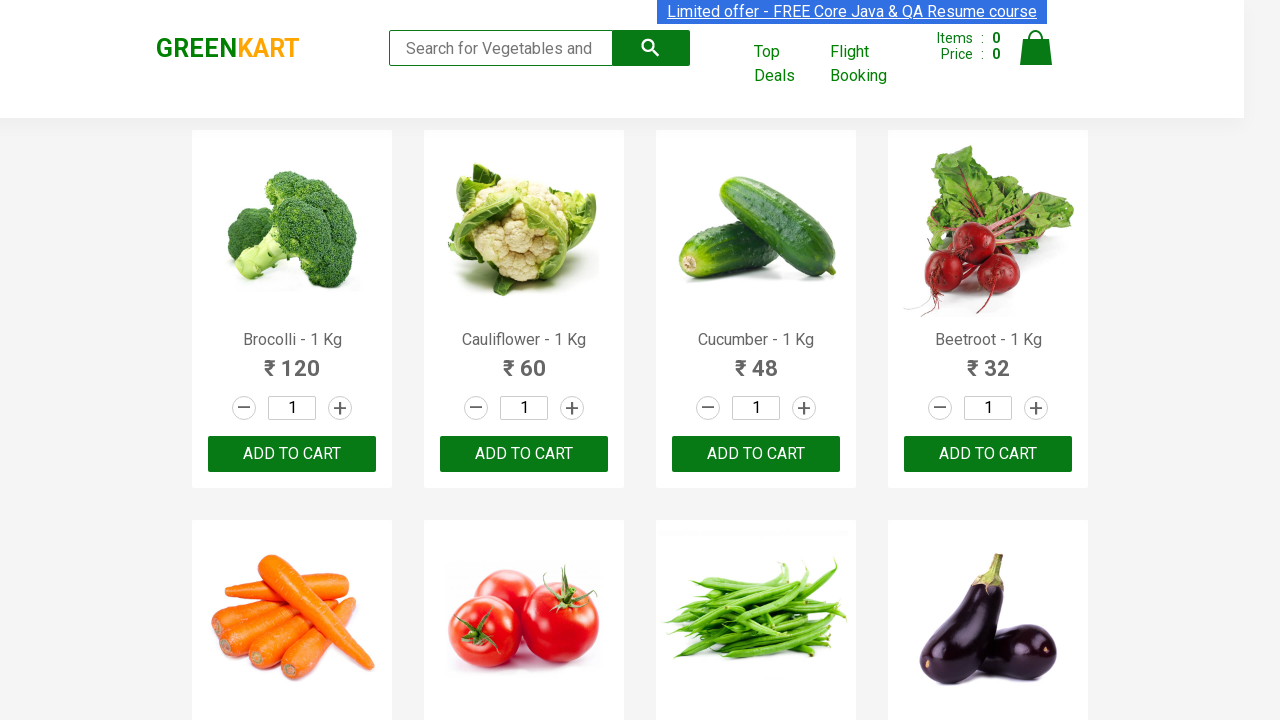

Filled search field with 'melon' on input[type='search']
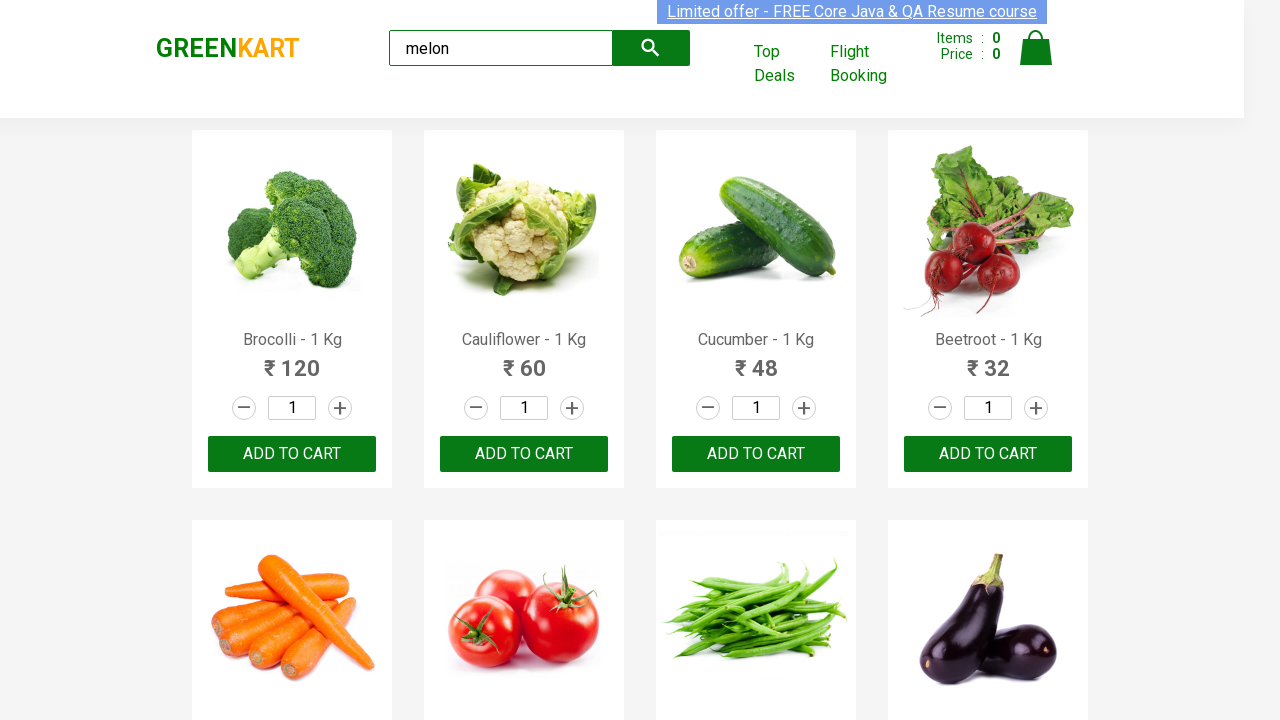

Waited 1 second for melon search results to filter
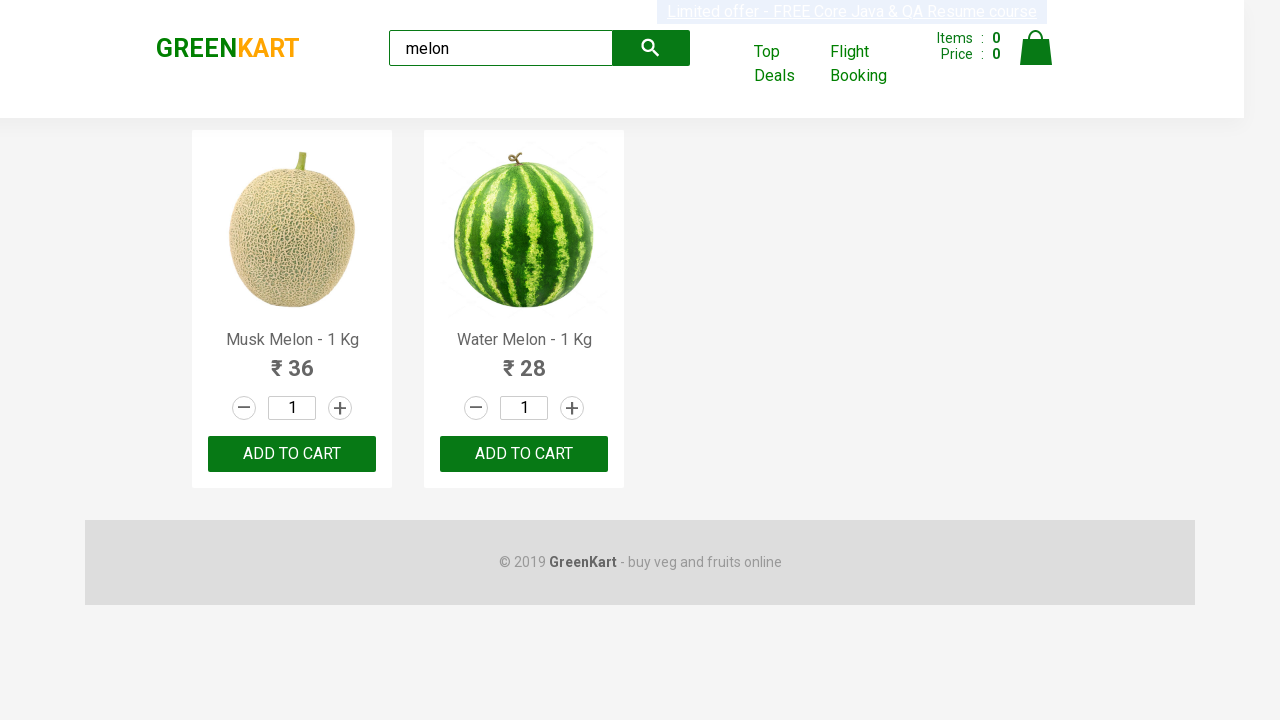

Located melon product elements
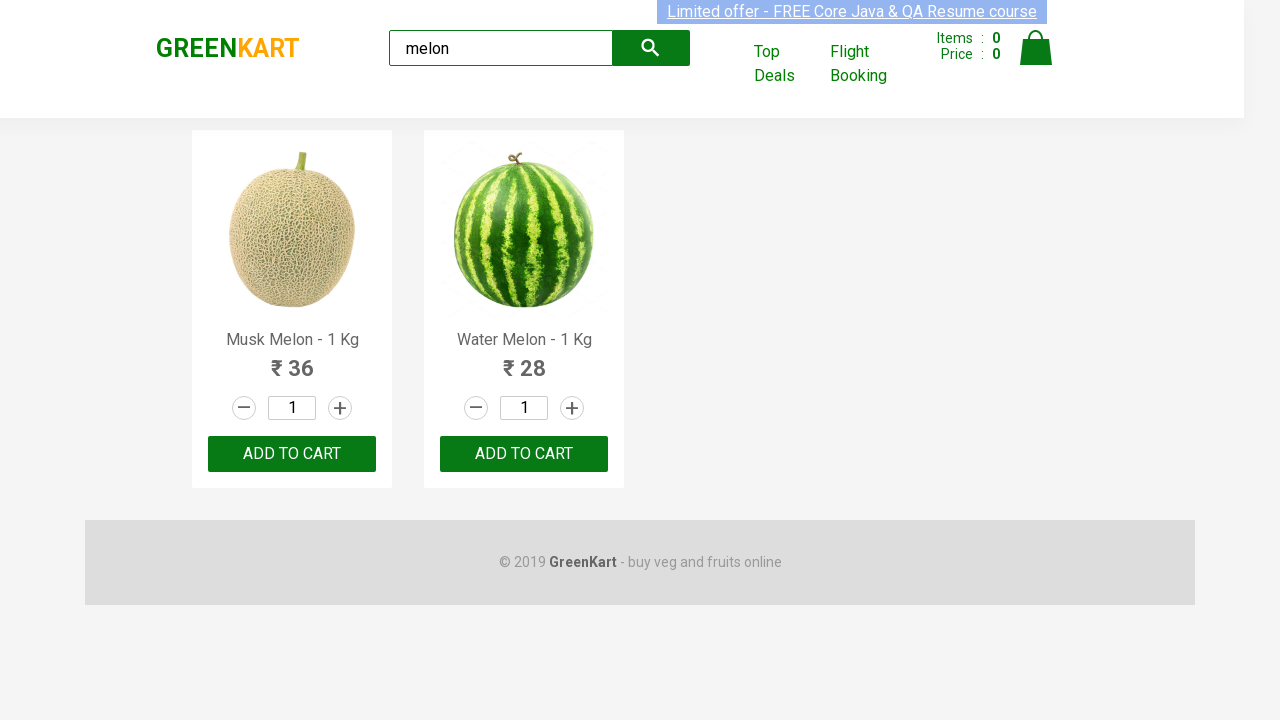

Found 2 melon products
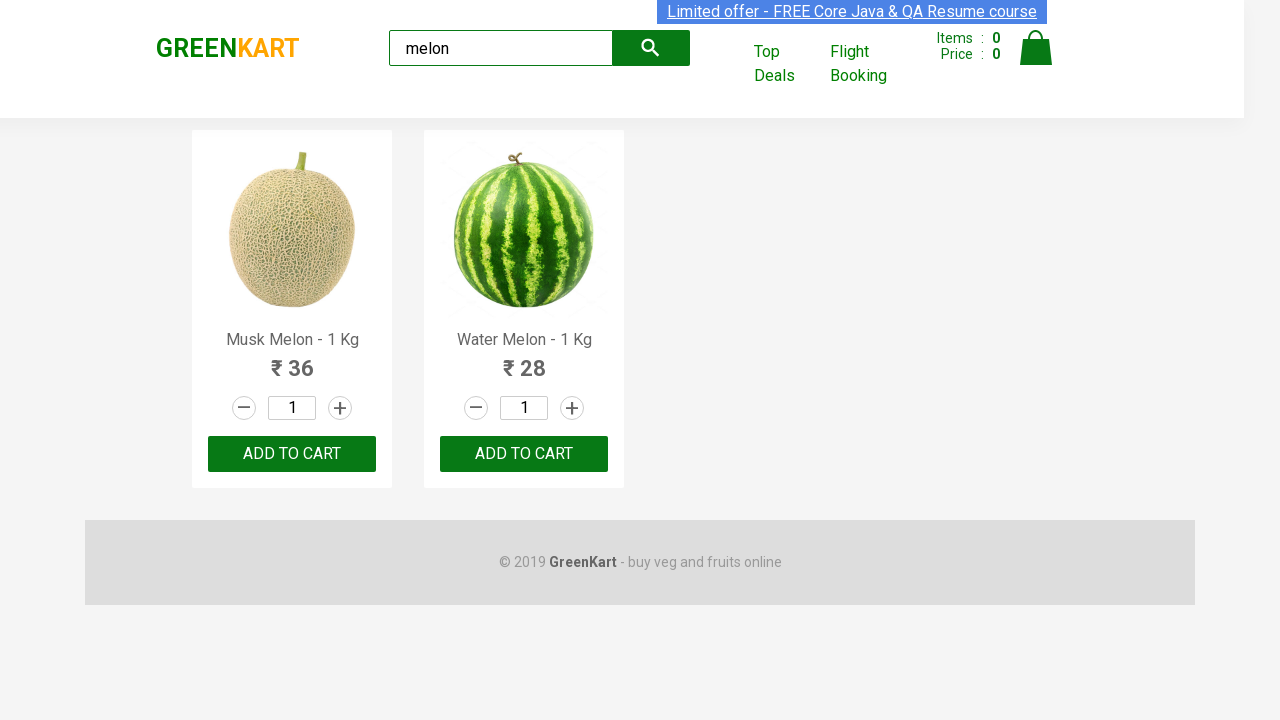

Verified that melon products were found
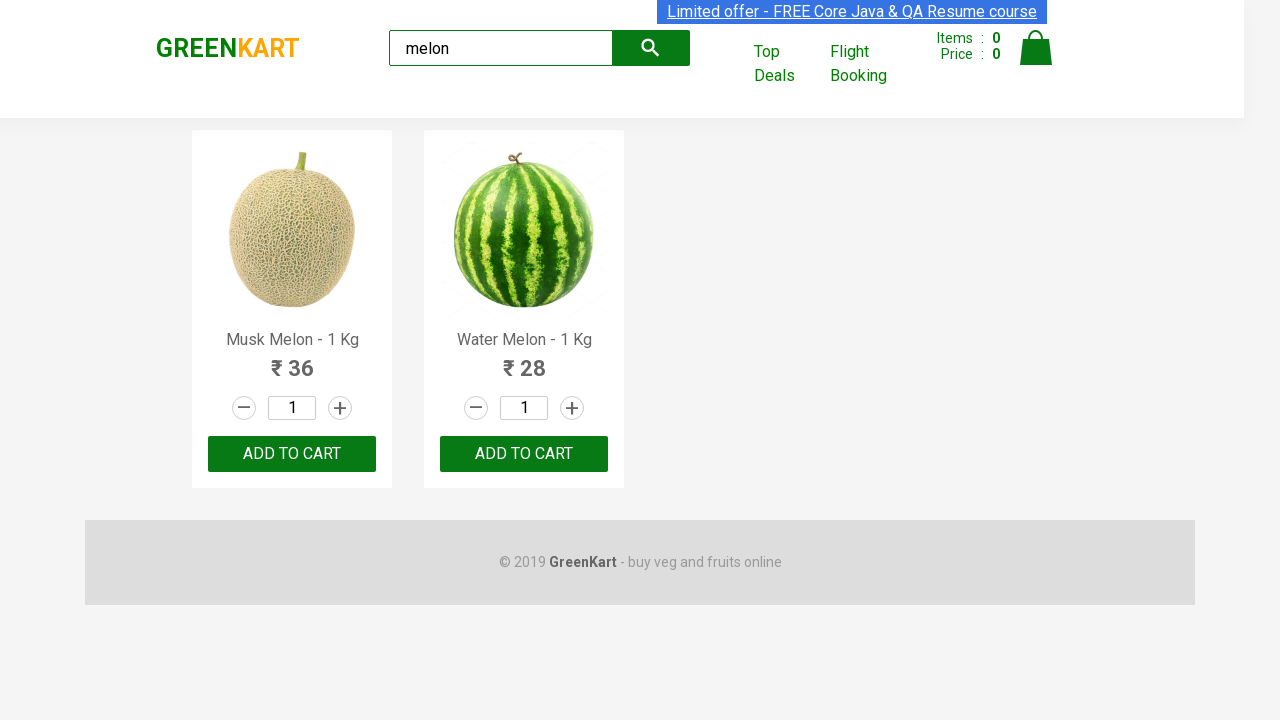

Clicked 'Add to Cart' button for melon product 1 at (292, 454) on xpath=//div[@class='product'] >> nth=0 >> button[type='button']
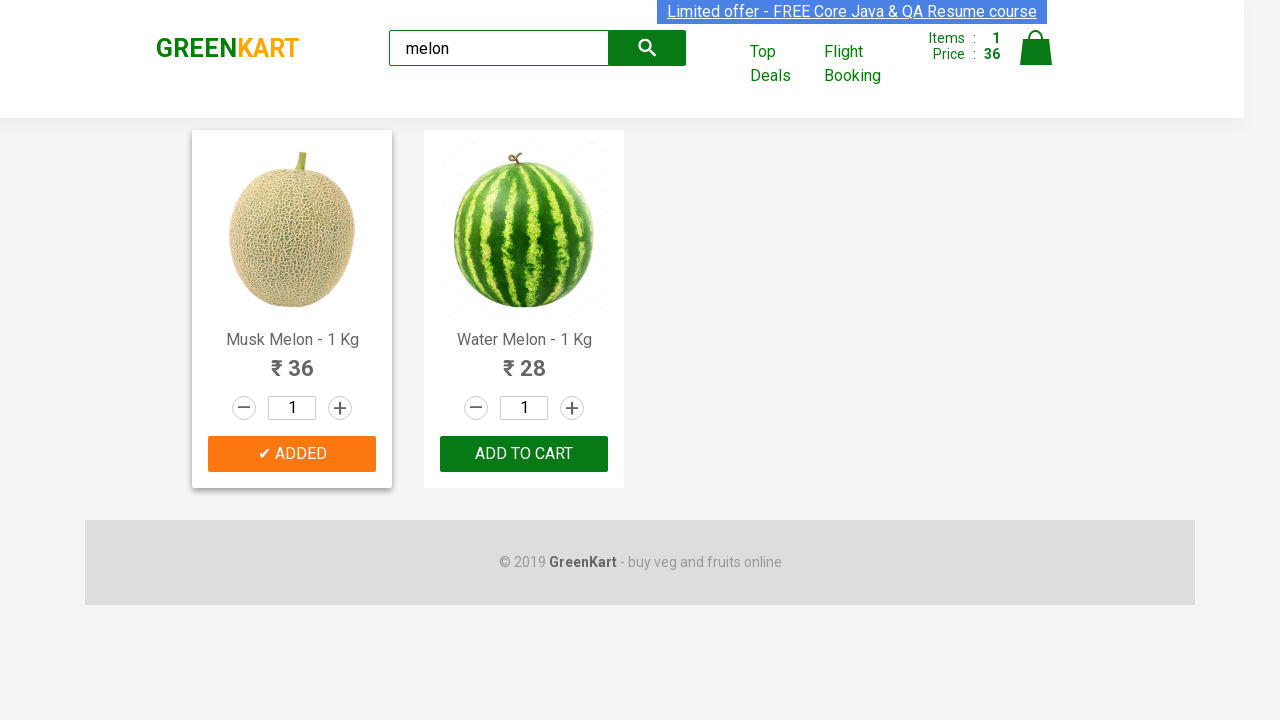

Clicked 'Add to Cart' button for melon product 2 at (524, 454) on xpath=//div[@class='product'] >> nth=1 >> button[type='button']
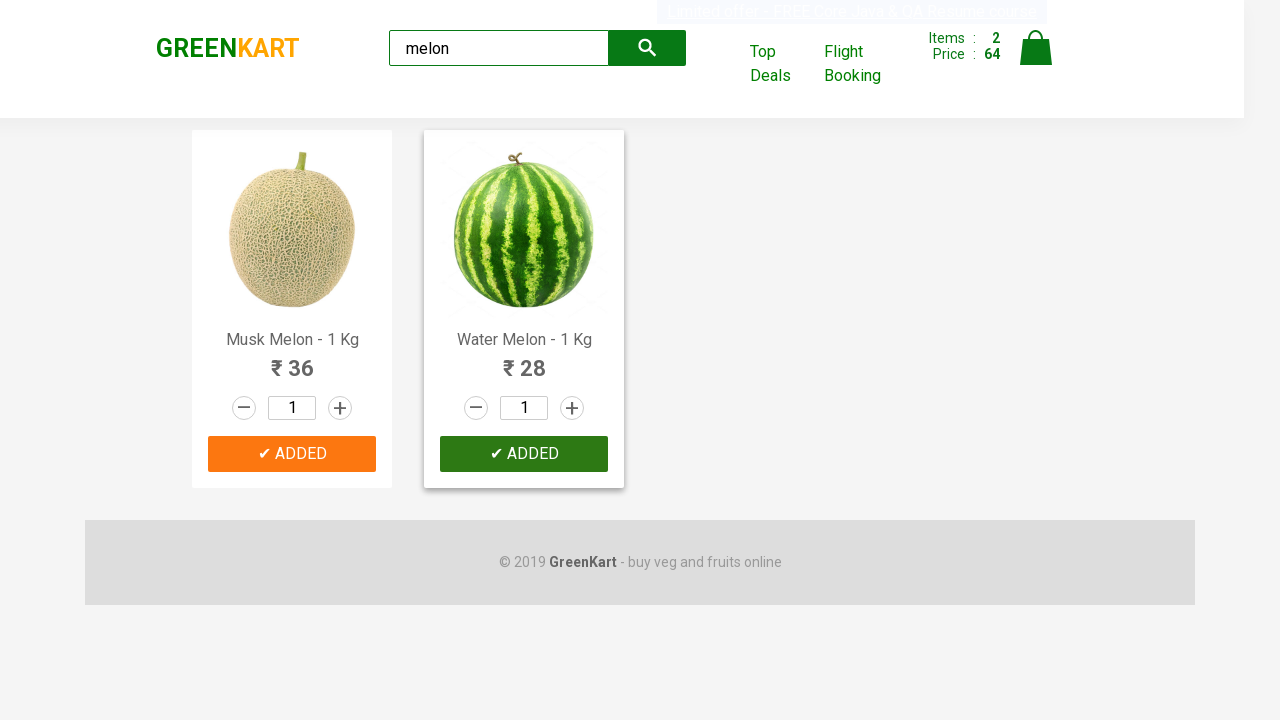

Cleared search field on input[type='search']
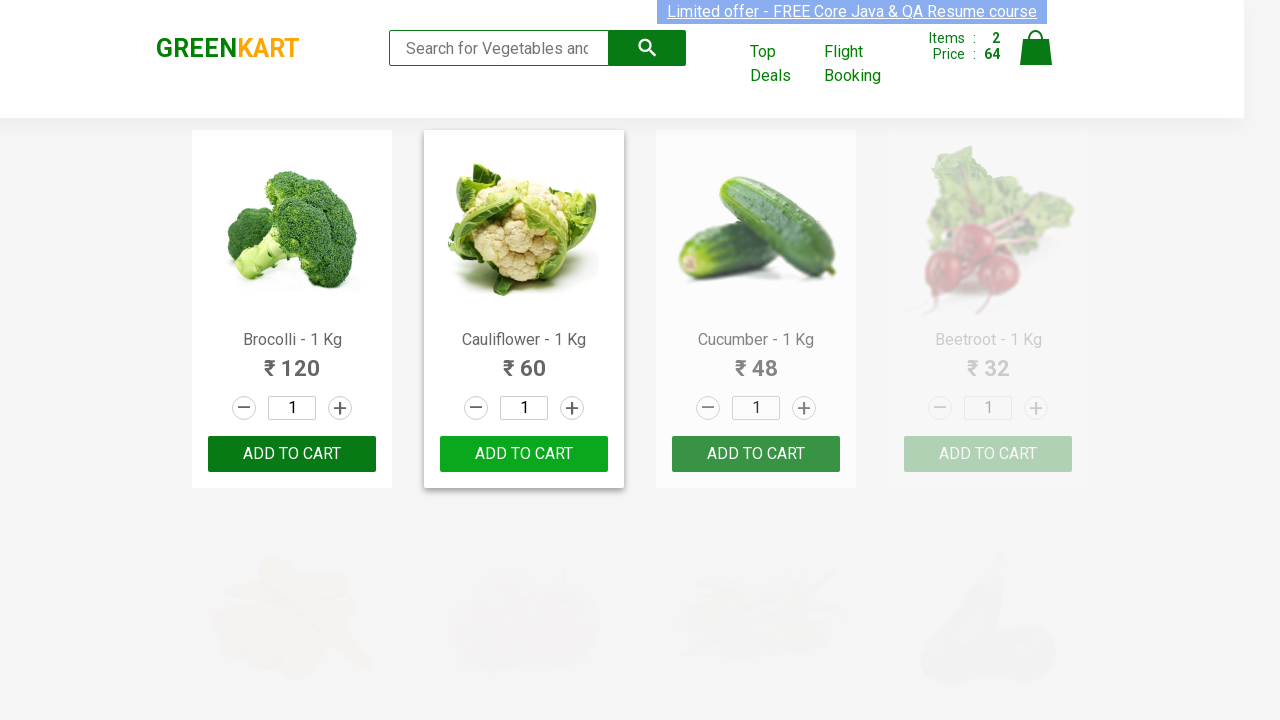

Filled search field with 'berry' on input[type='search']
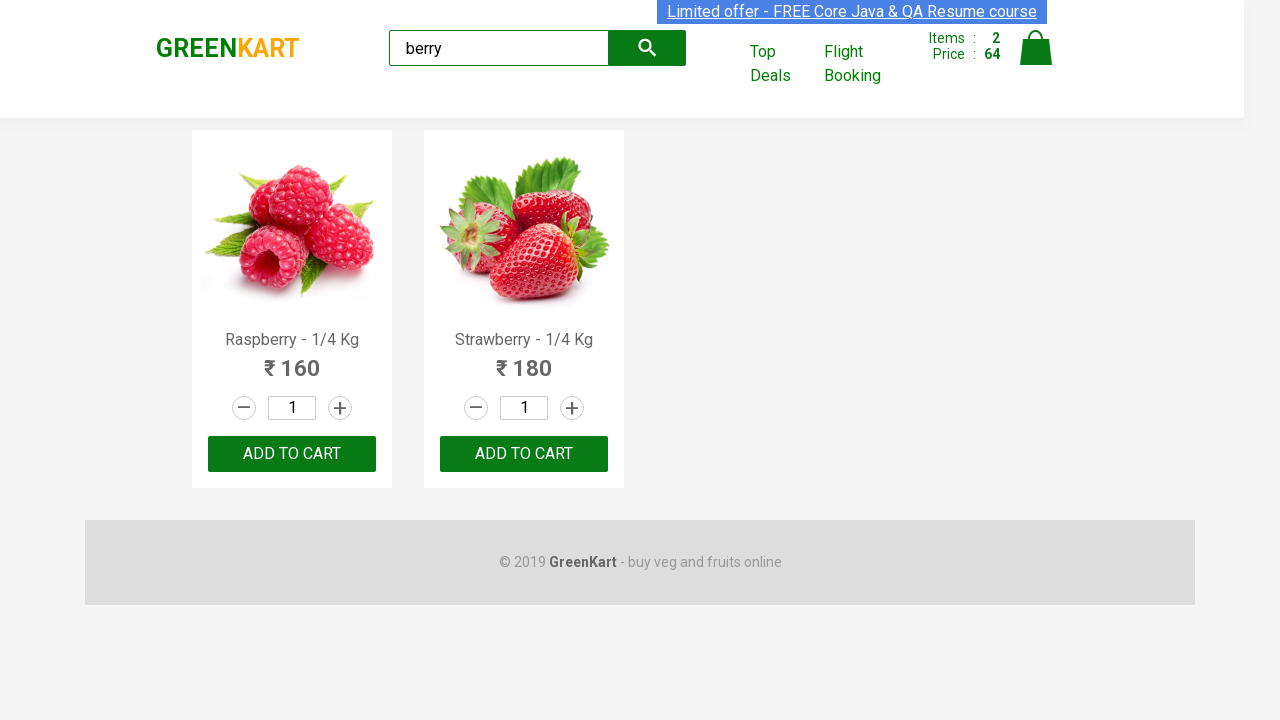

Waited 1 second for berry search results to filter
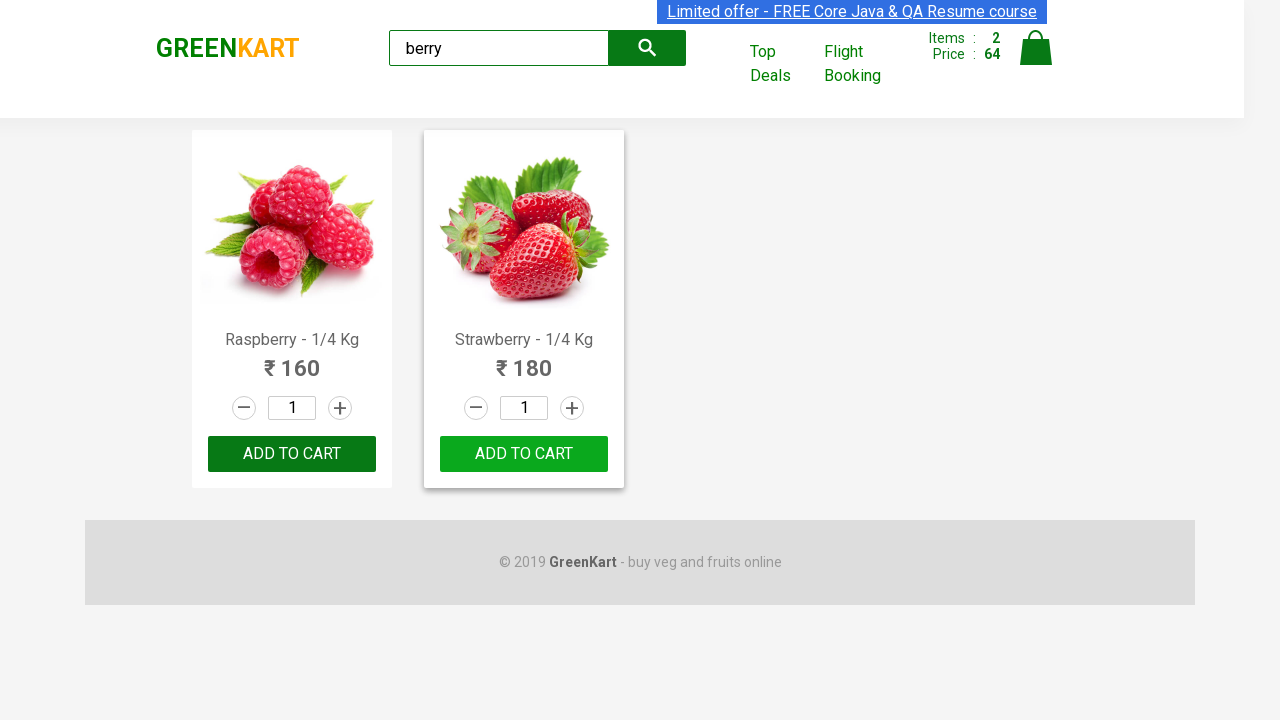

Located berry product elements
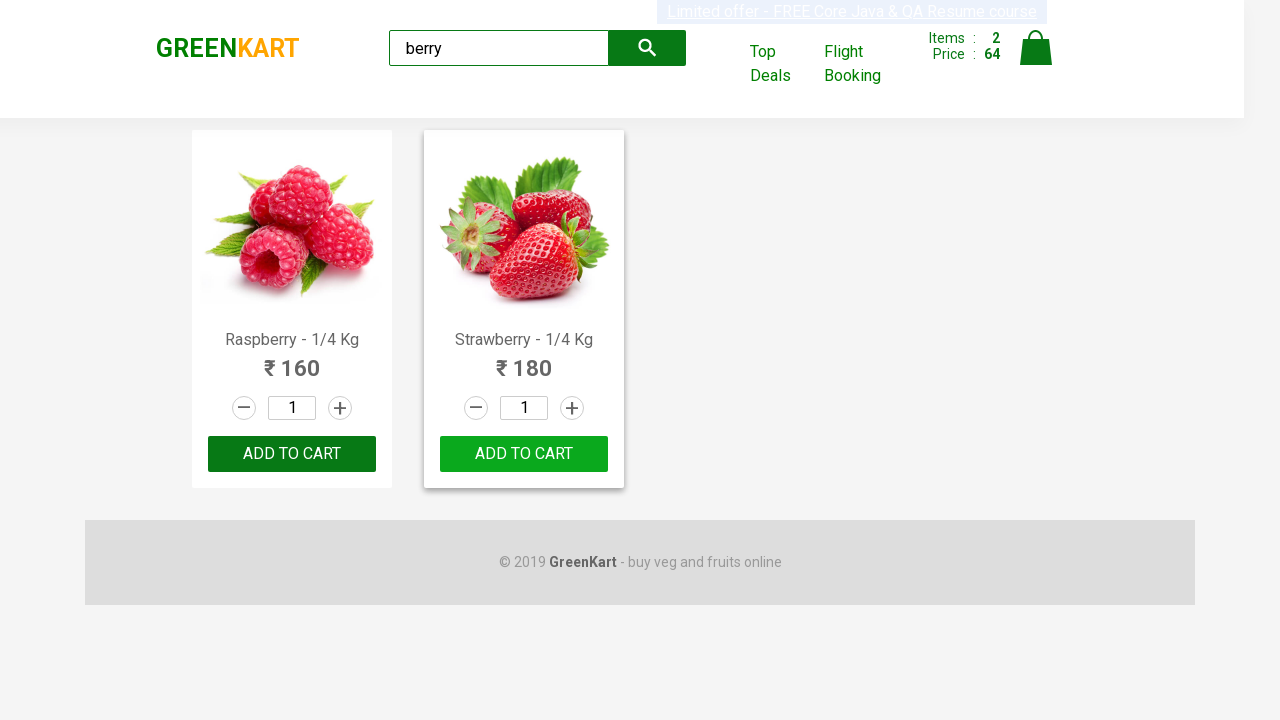

Found 2 berry products
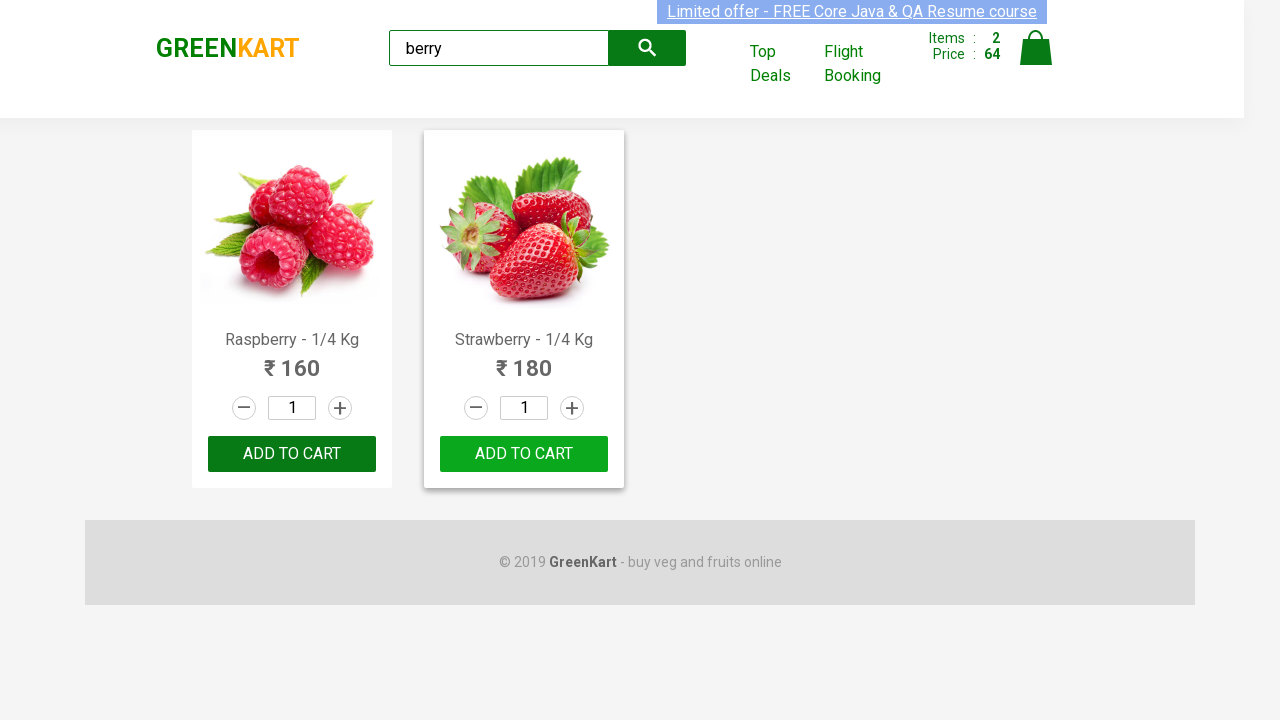

Verified that berry products were found
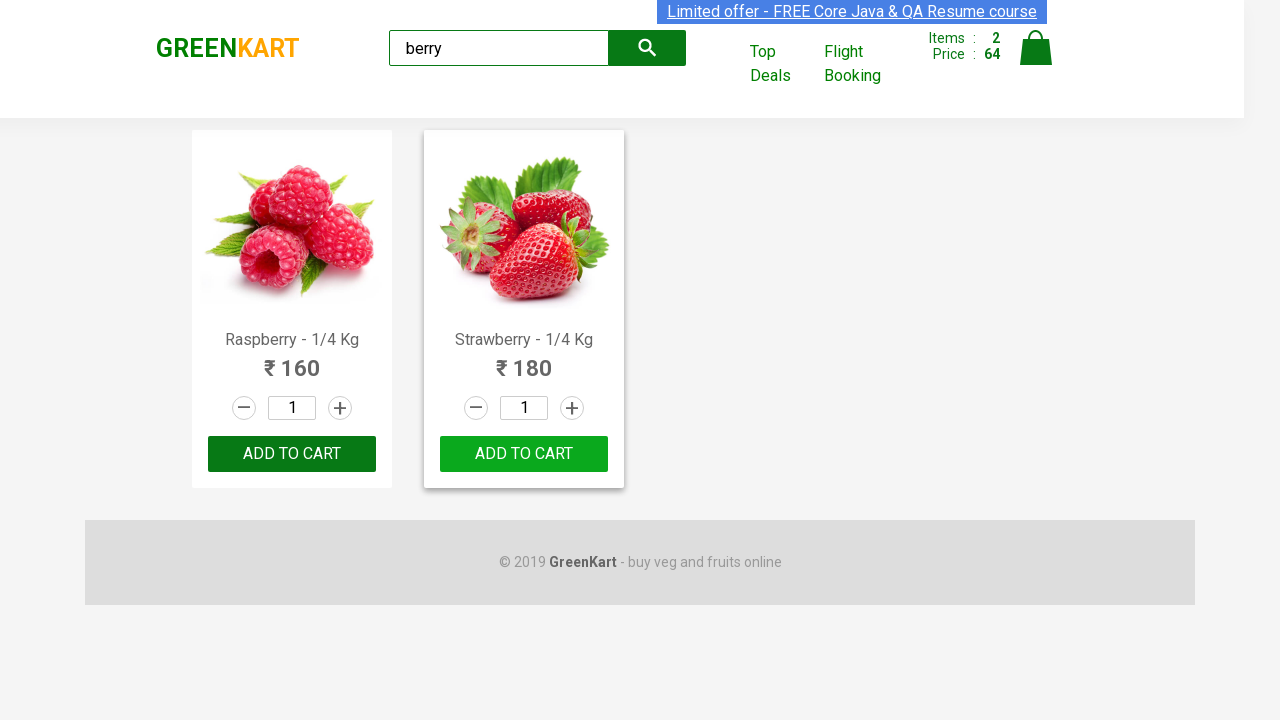

Clicked 'Add to Cart' button for berry product 1 at (292, 454) on xpath=//div[@class='product'] >> nth=0 >> button[type='button']
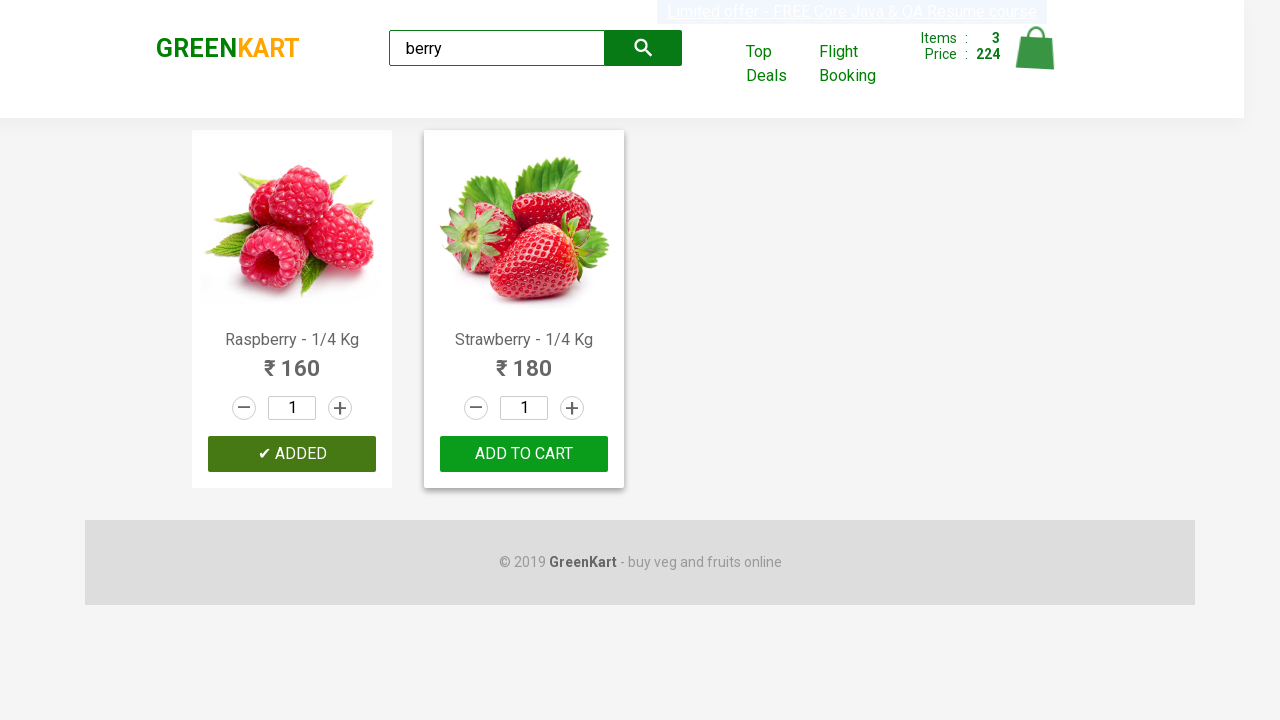

Clicked 'Add to Cart' button for berry product 2 at (524, 454) on xpath=//div[@class='product'] >> nth=1 >> button[type='button']
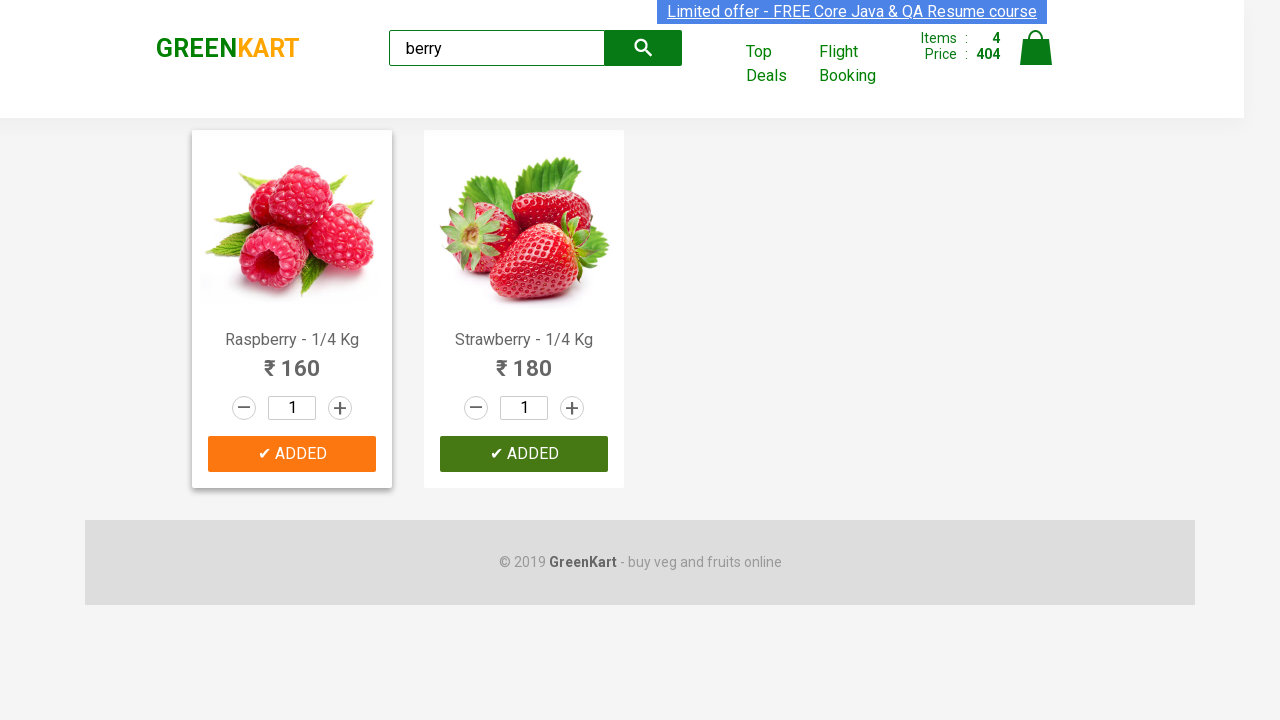

Clicked on cart icon to view shopping cart at (1036, 48) on img[alt='Cart']
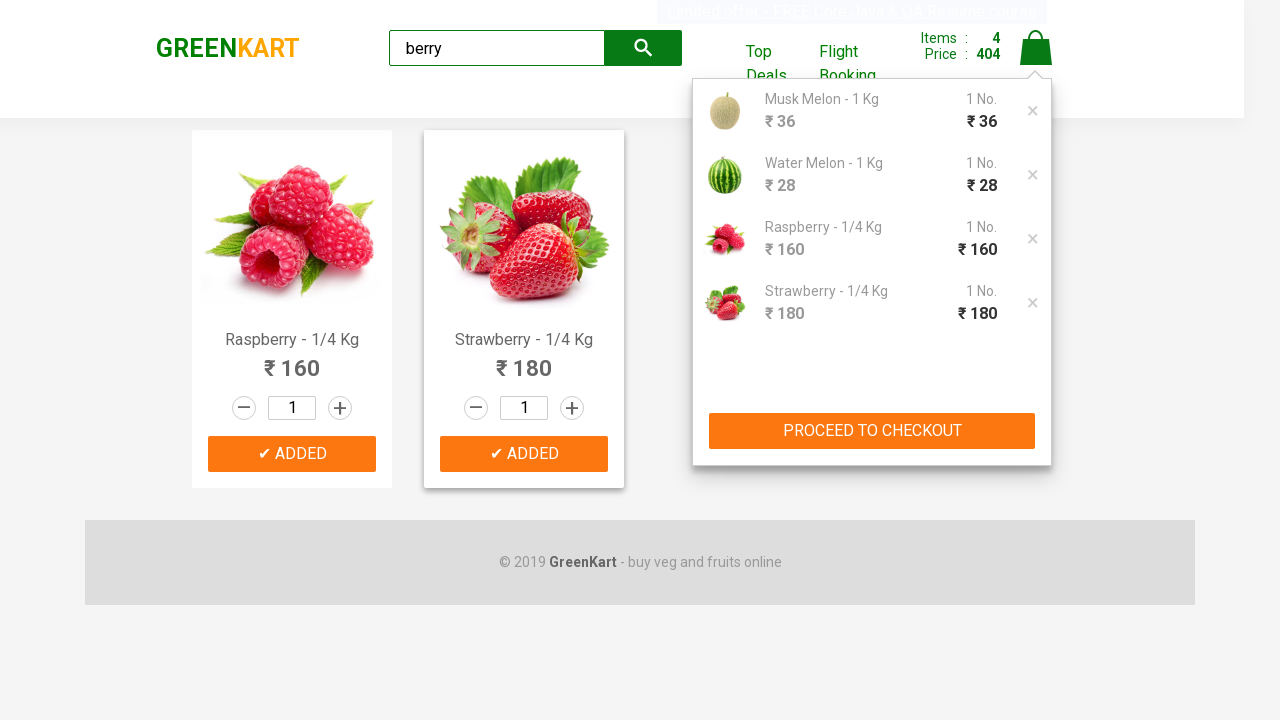

Clicked CHECKOUT button at (872, 431) on xpath=//*[contains(text(),'CHECKOUT')]
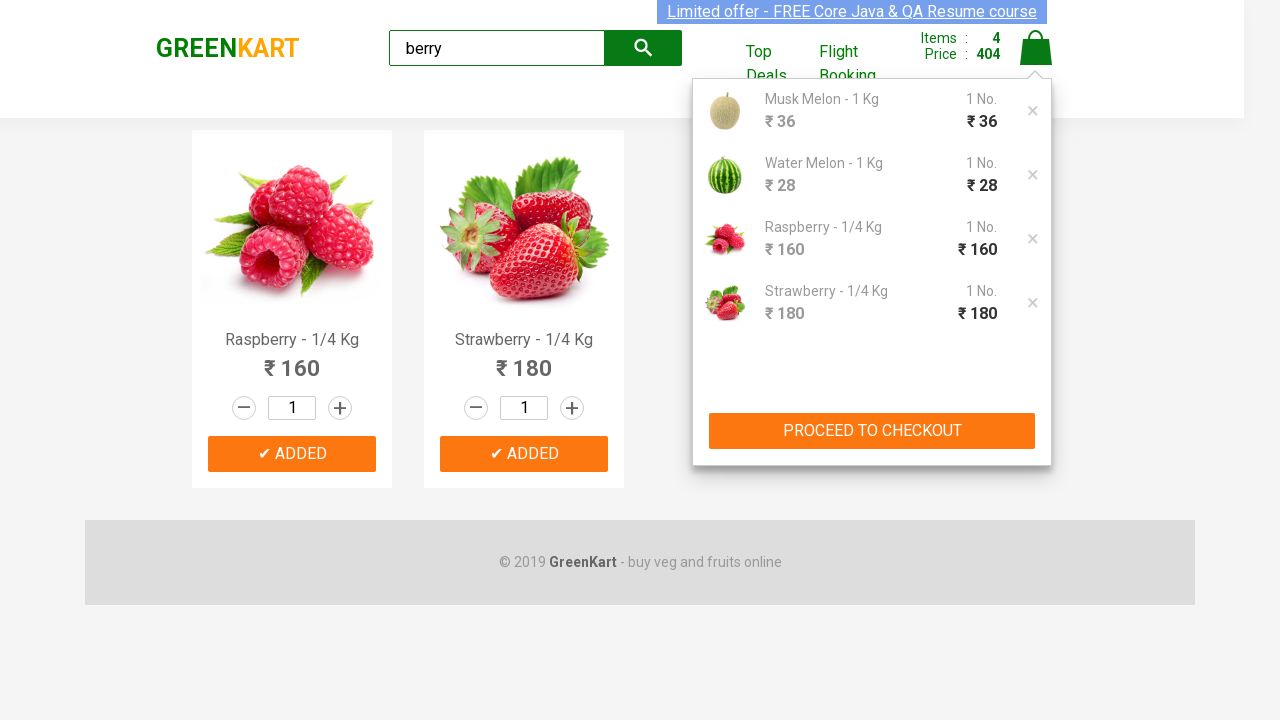

Entered promo code 'rahulshettyacademy' on .promoCode
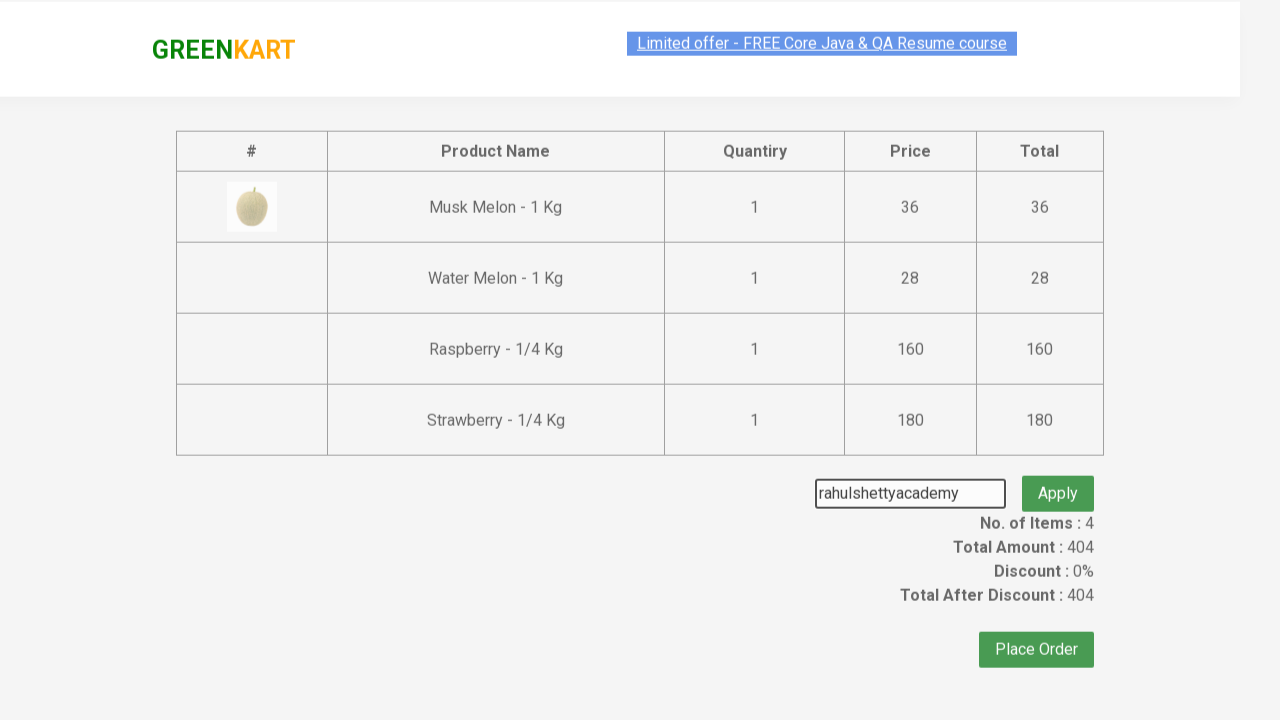

Clicked apply promo button at (1058, 477) on .promoBtn
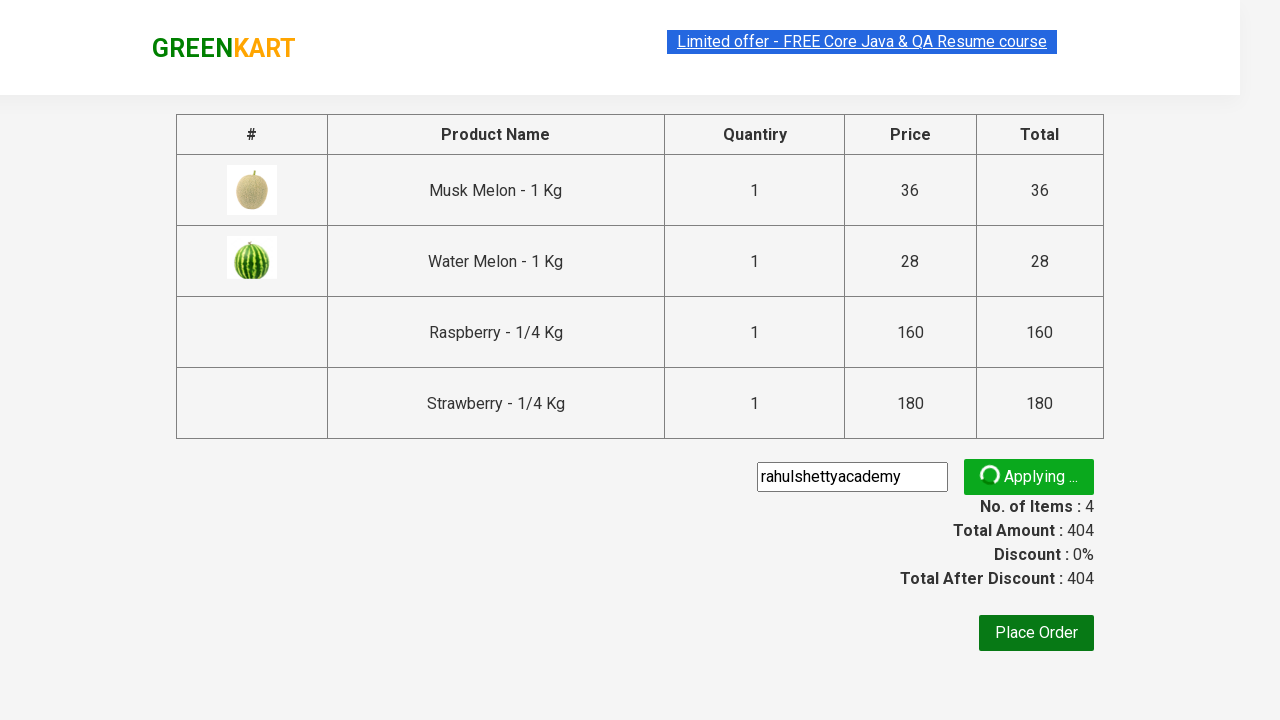

Waited for promo info to become visible
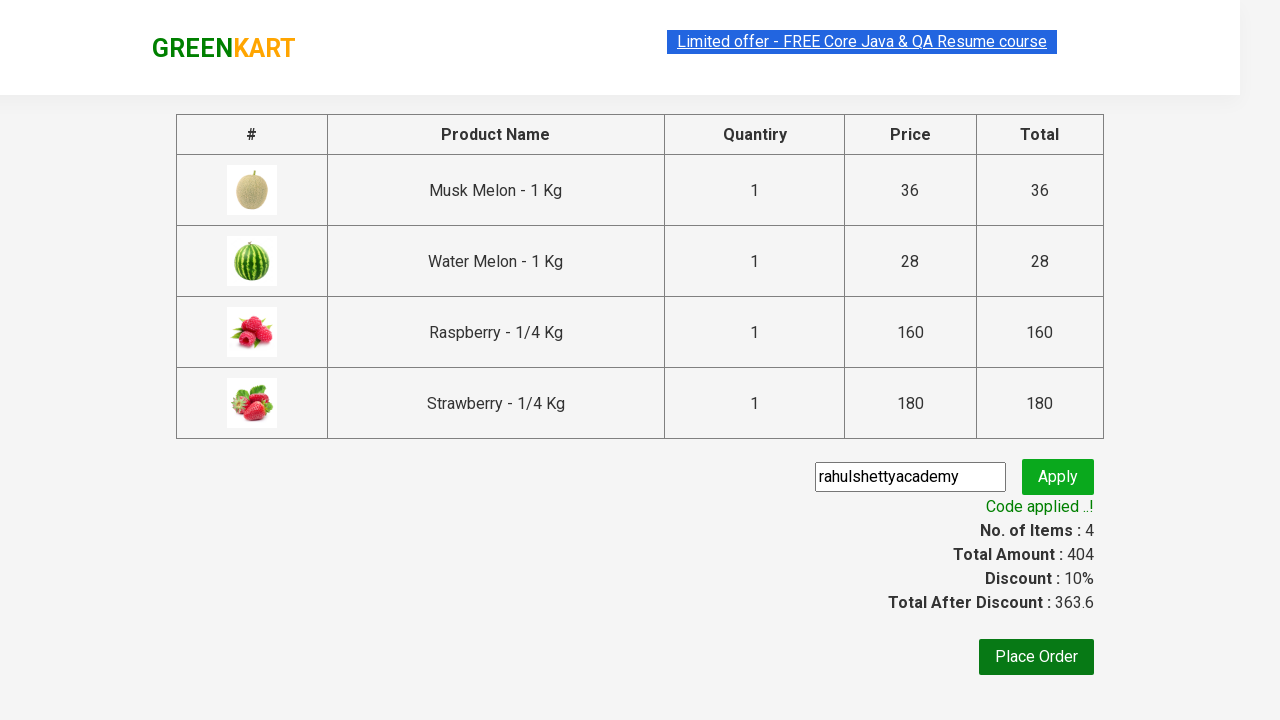

Located all product amount elements
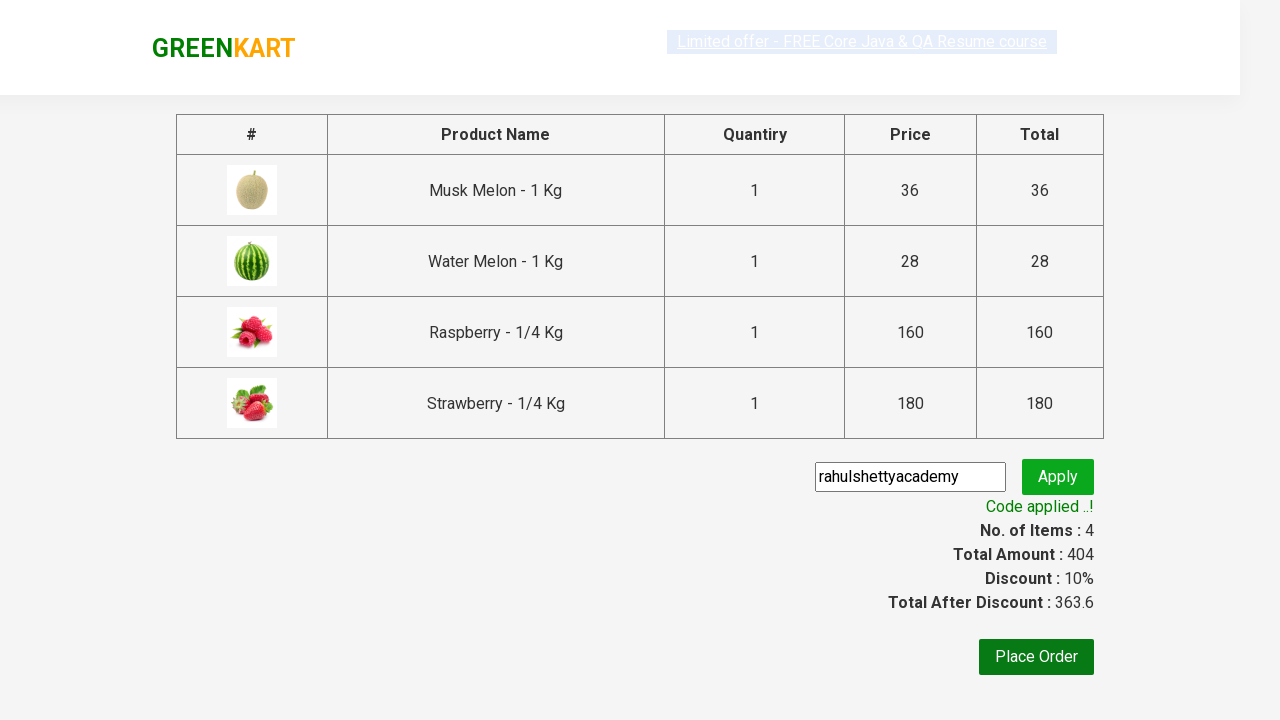

Calculated sum of all product amounts: 404
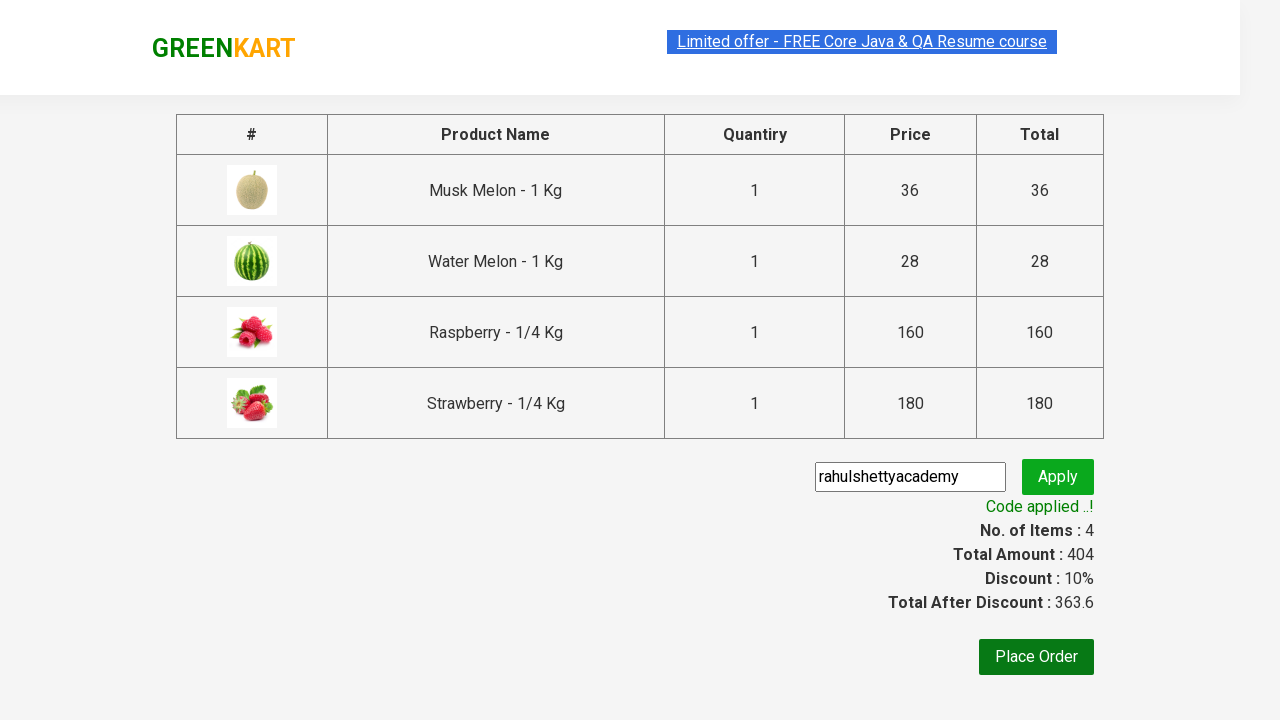

Retrieved total amount from page: 404
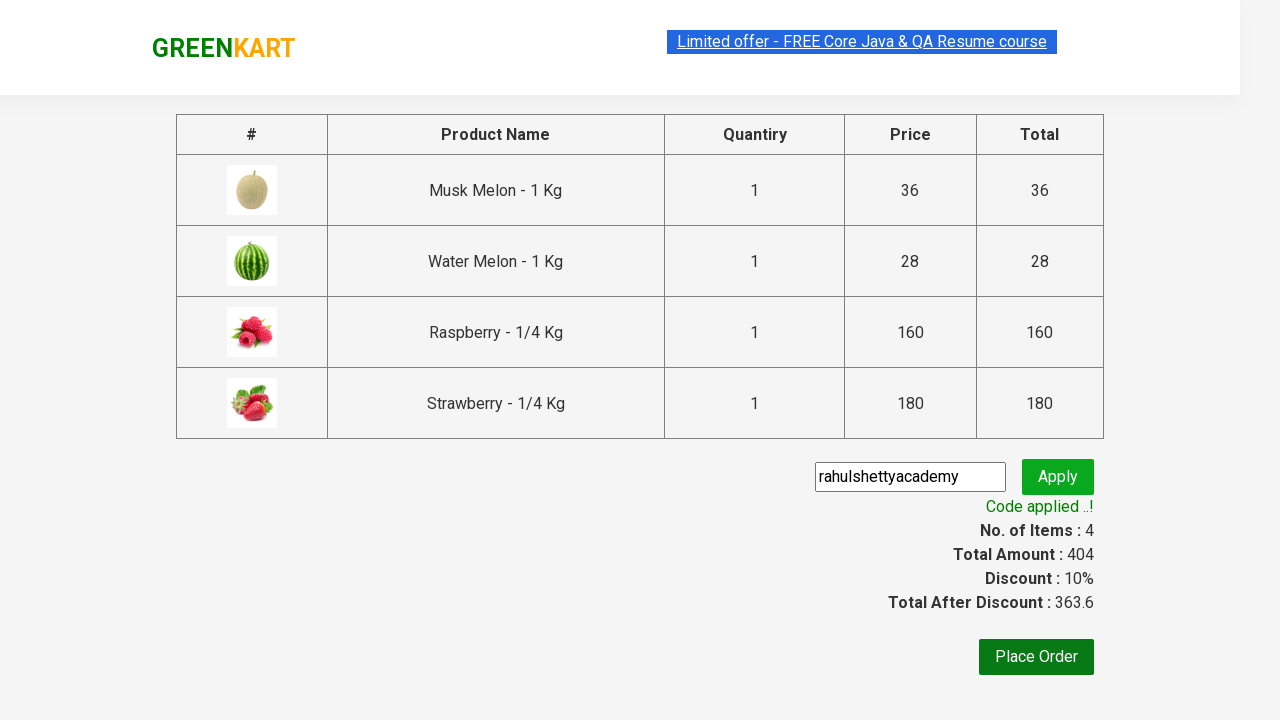

Verified that displayed total amount matches calculated sum
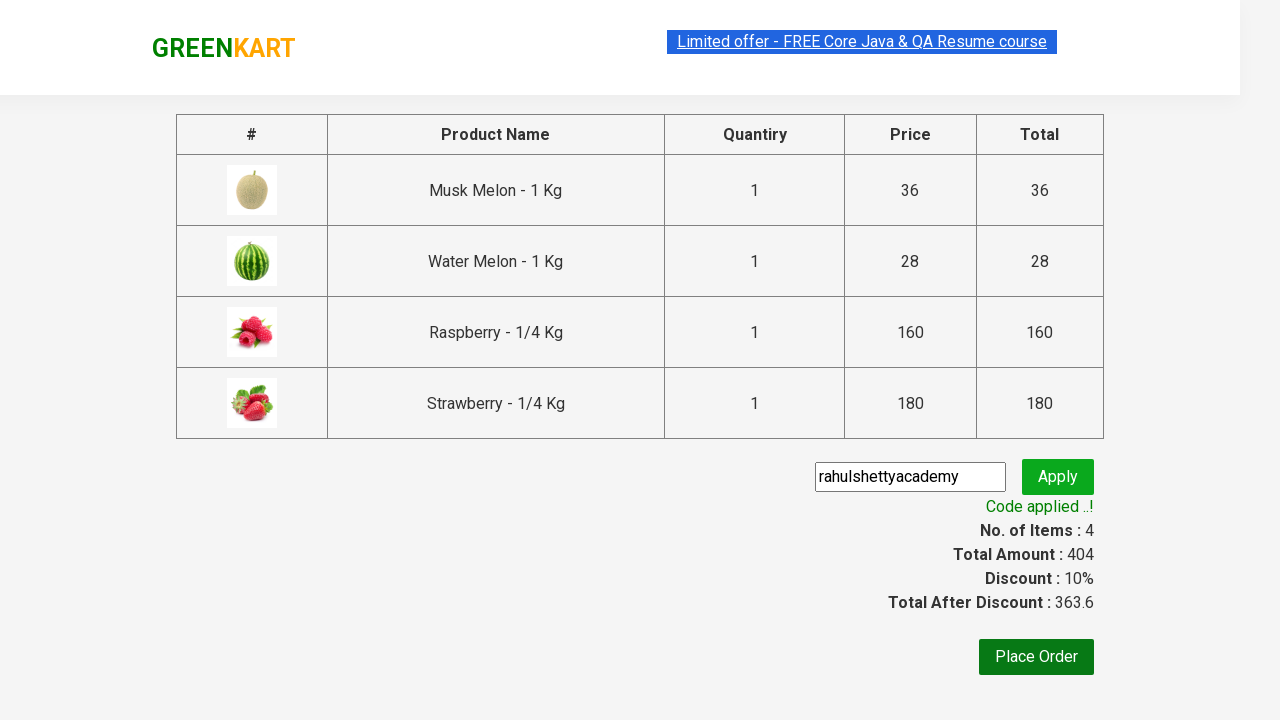

Retrieved discount percentage text: 10%
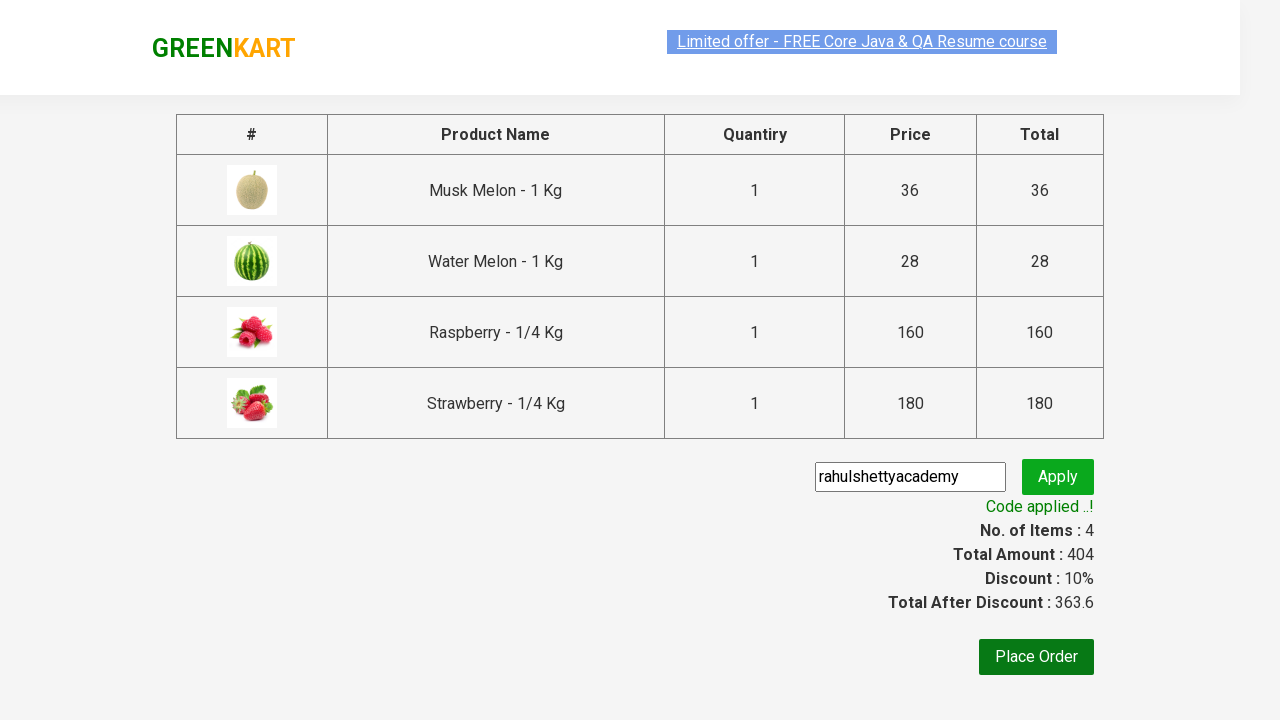

Extracted discount percentage: 10%
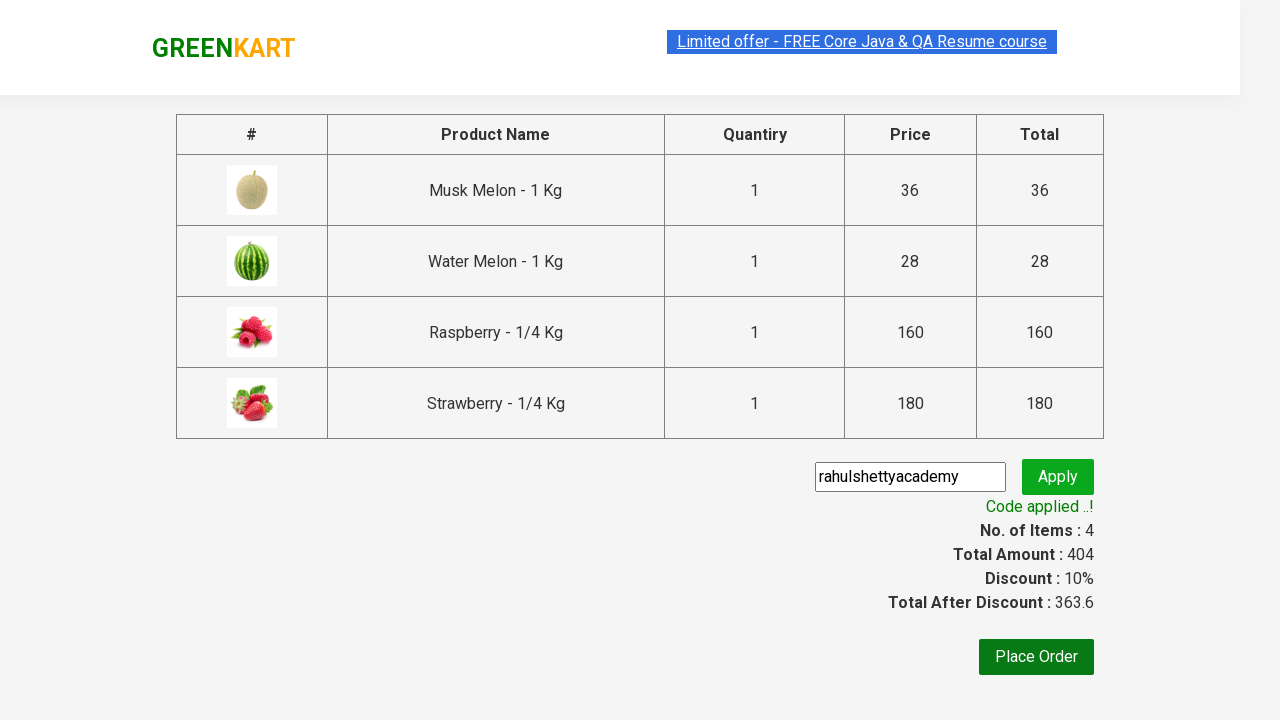

Calculated expected discount amount: 363.6
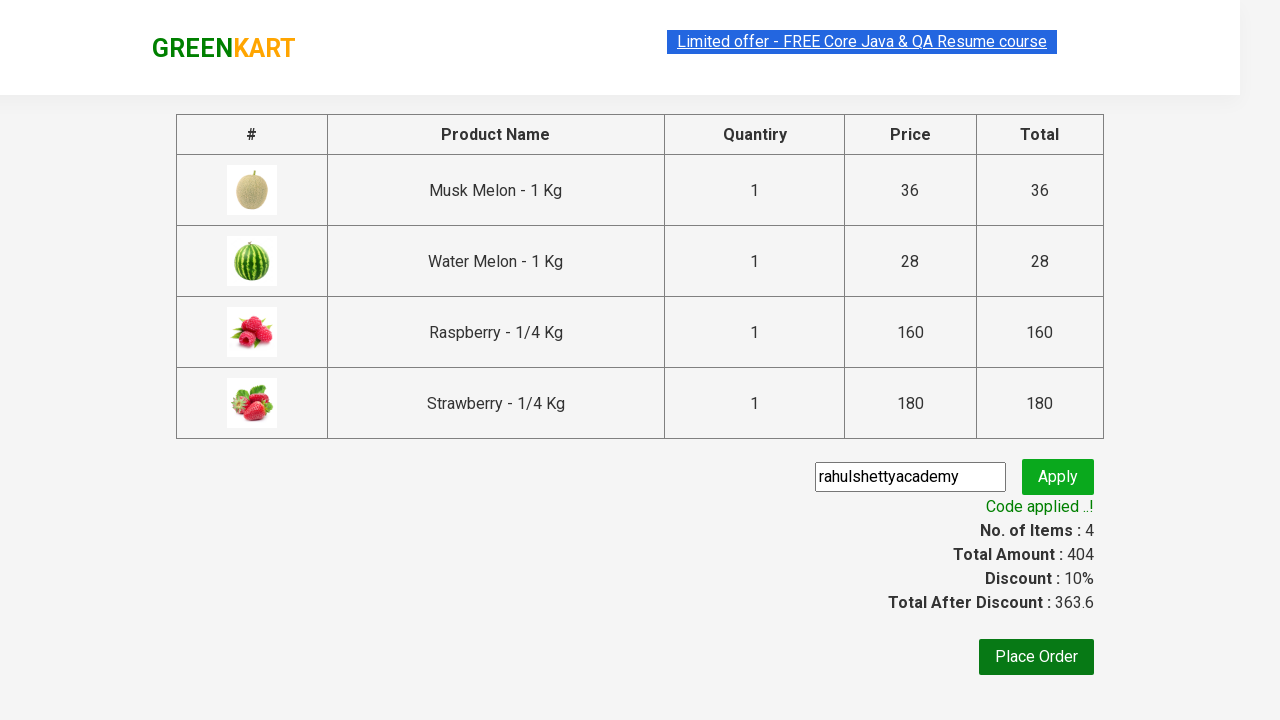

Retrieved displayed discount amount: 363.6
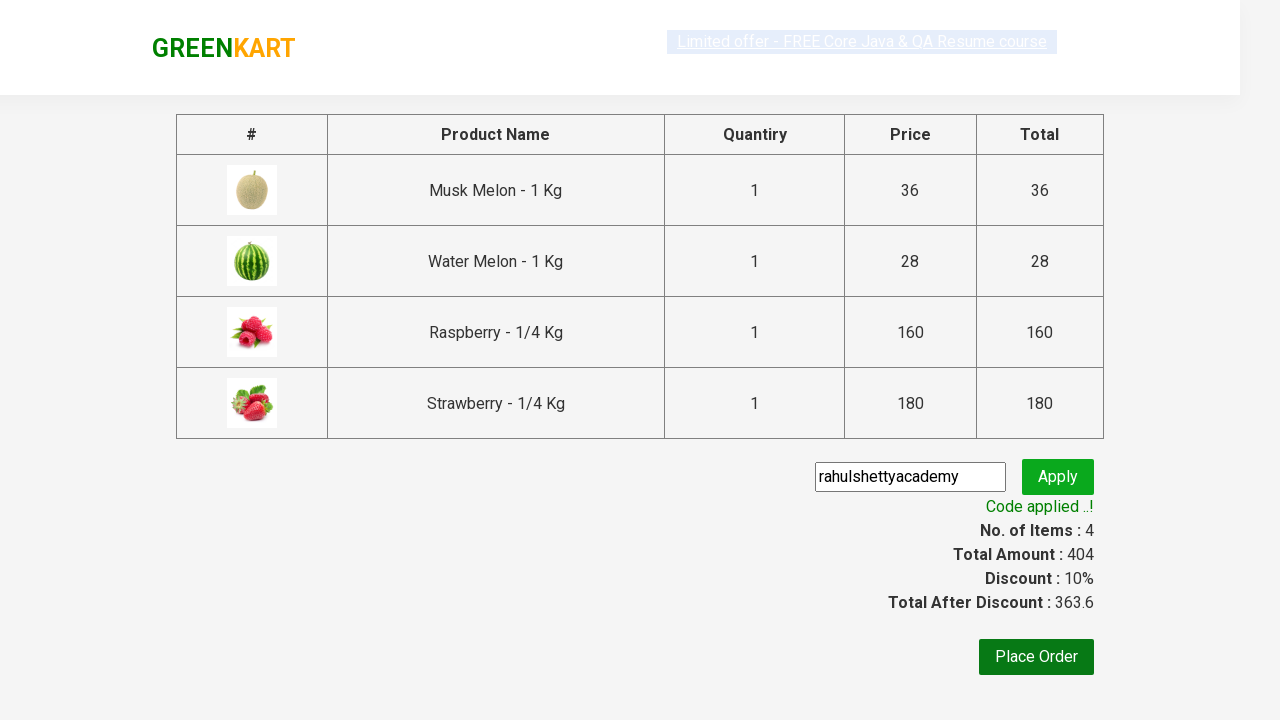

Verified that calculated discount amount matches displayed discount amount
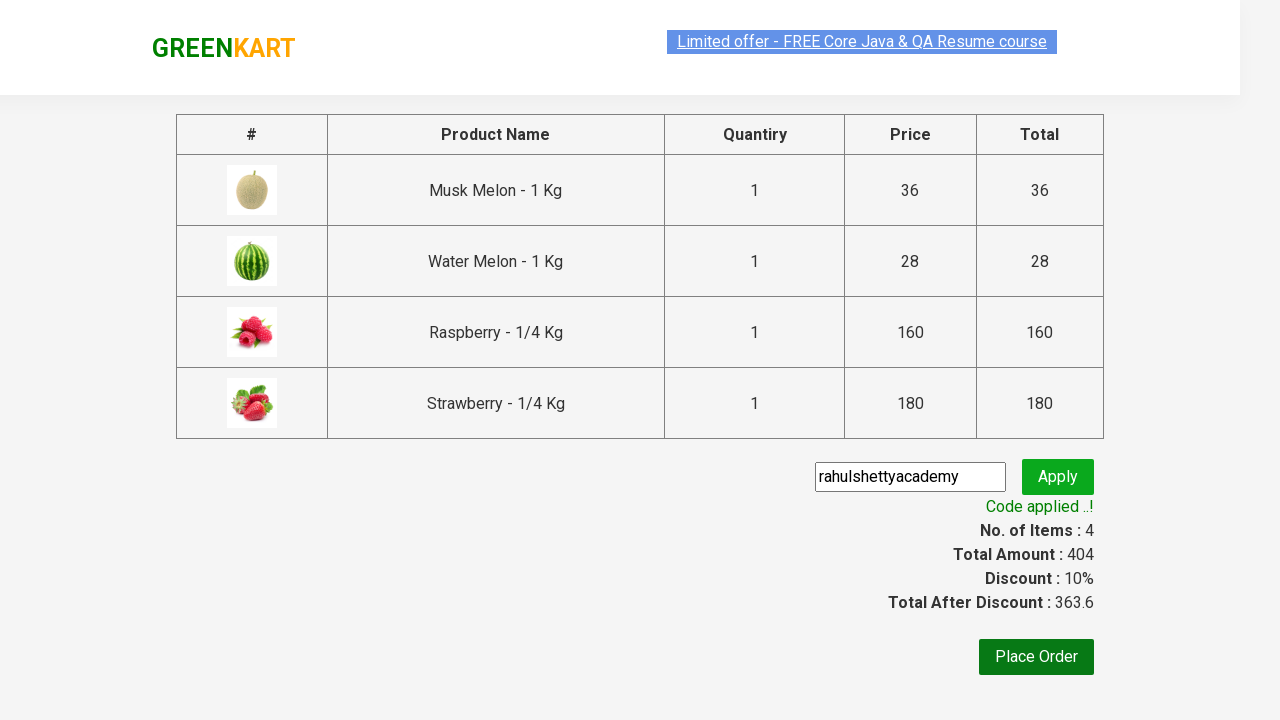

Verified that total amount is greater than discounted amount
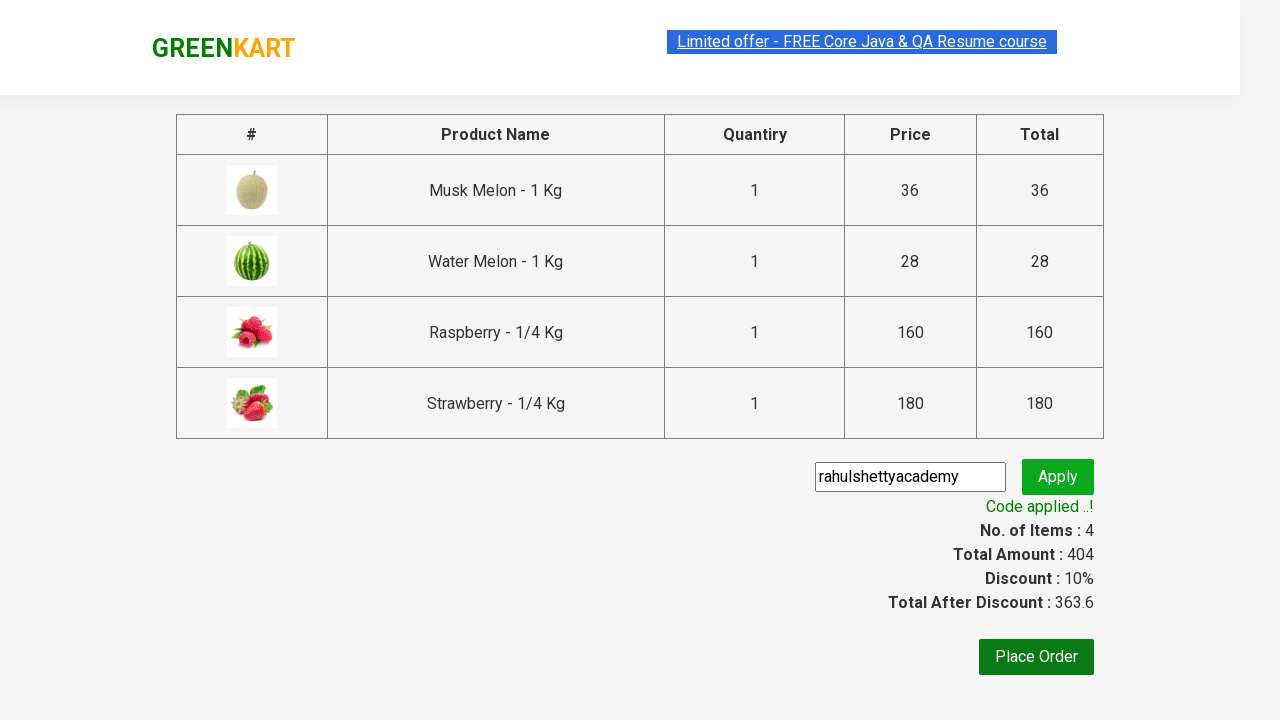

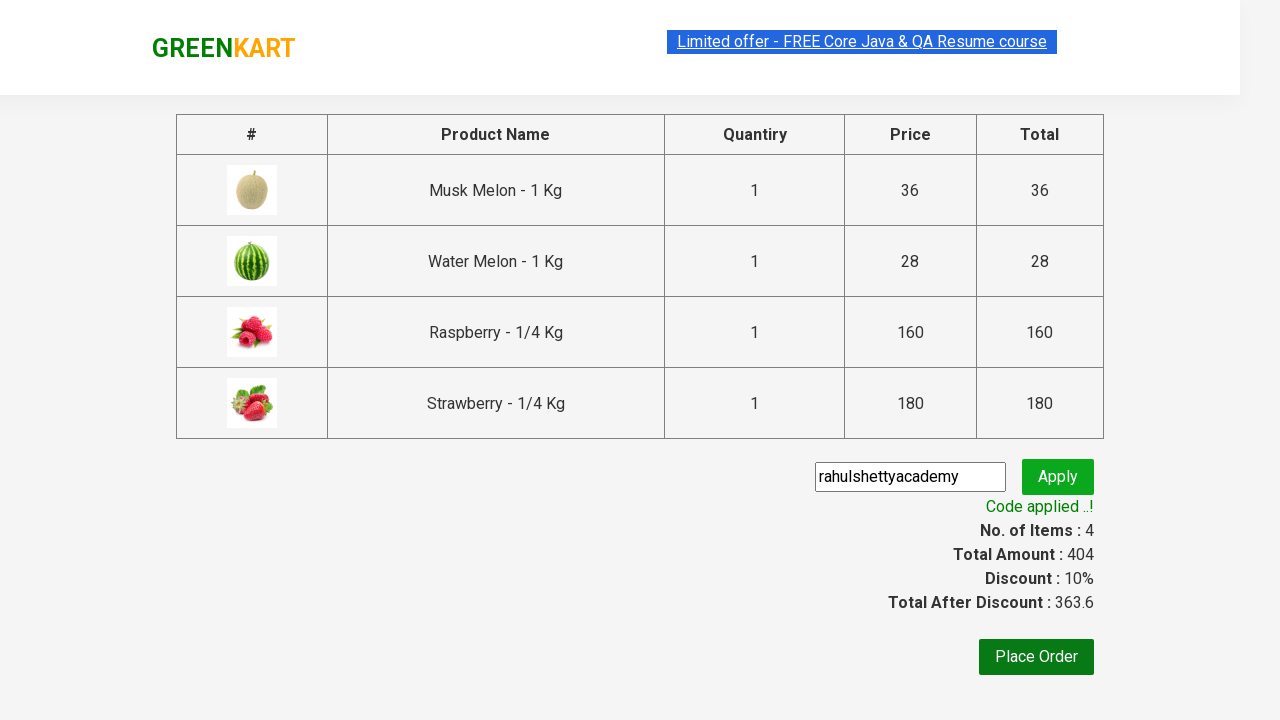